Tests the registration form flow on Omnibotika by filling in email and password on the first form, navigating to the second form to fill additional user details (username, fullname, phone, promo code), then navigating back to verify the previous form is accessible.

Starting URL: https://omni.botika.online/register

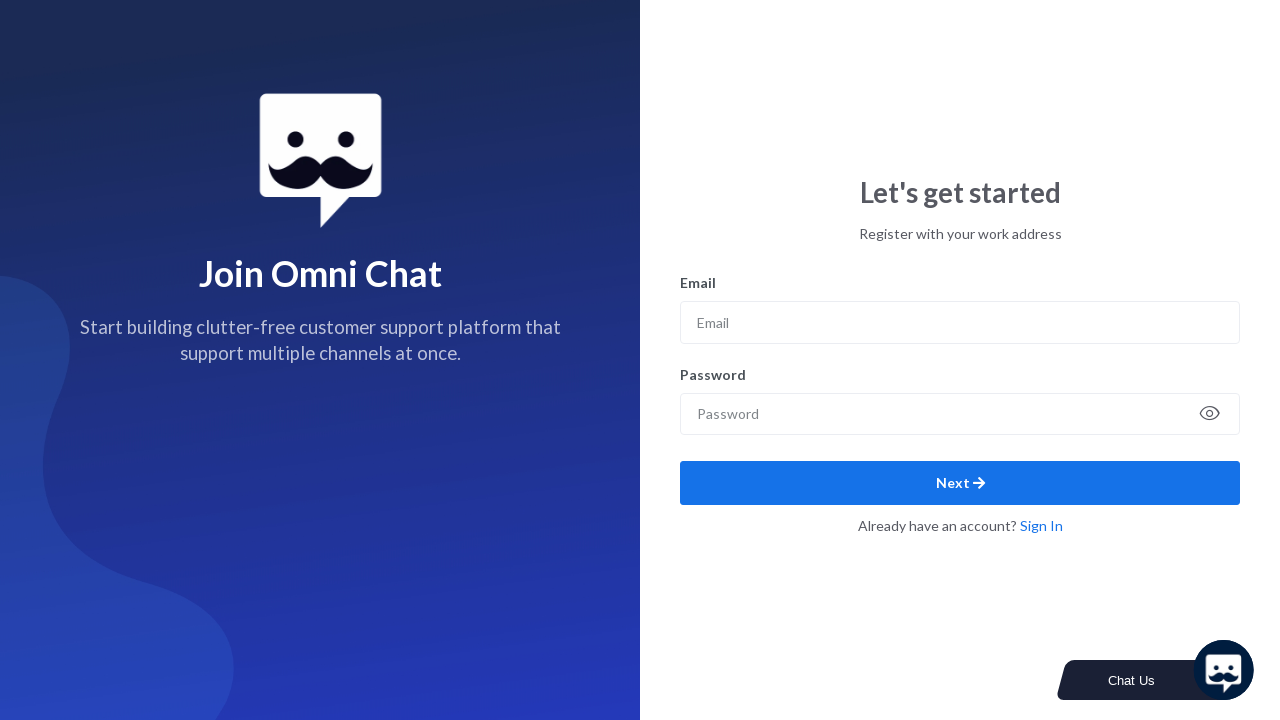

Email field became visible
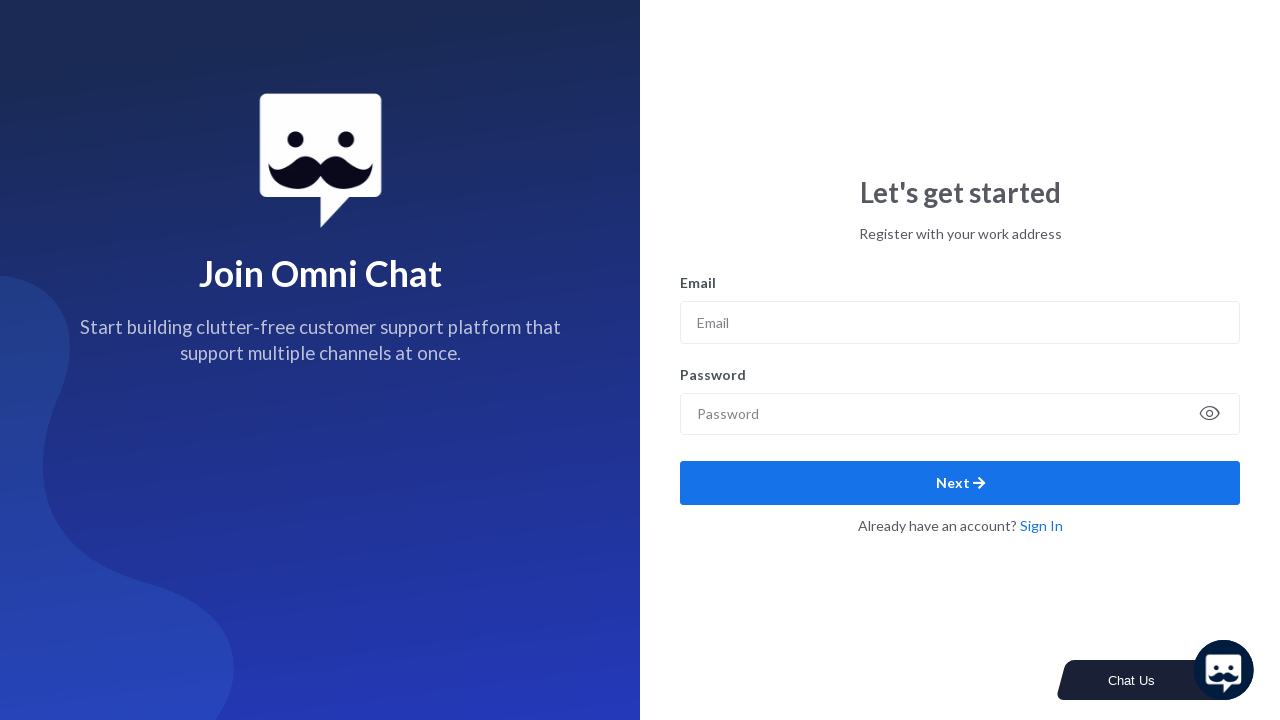

Filled email field with 'maria.santos@example.com' on #email
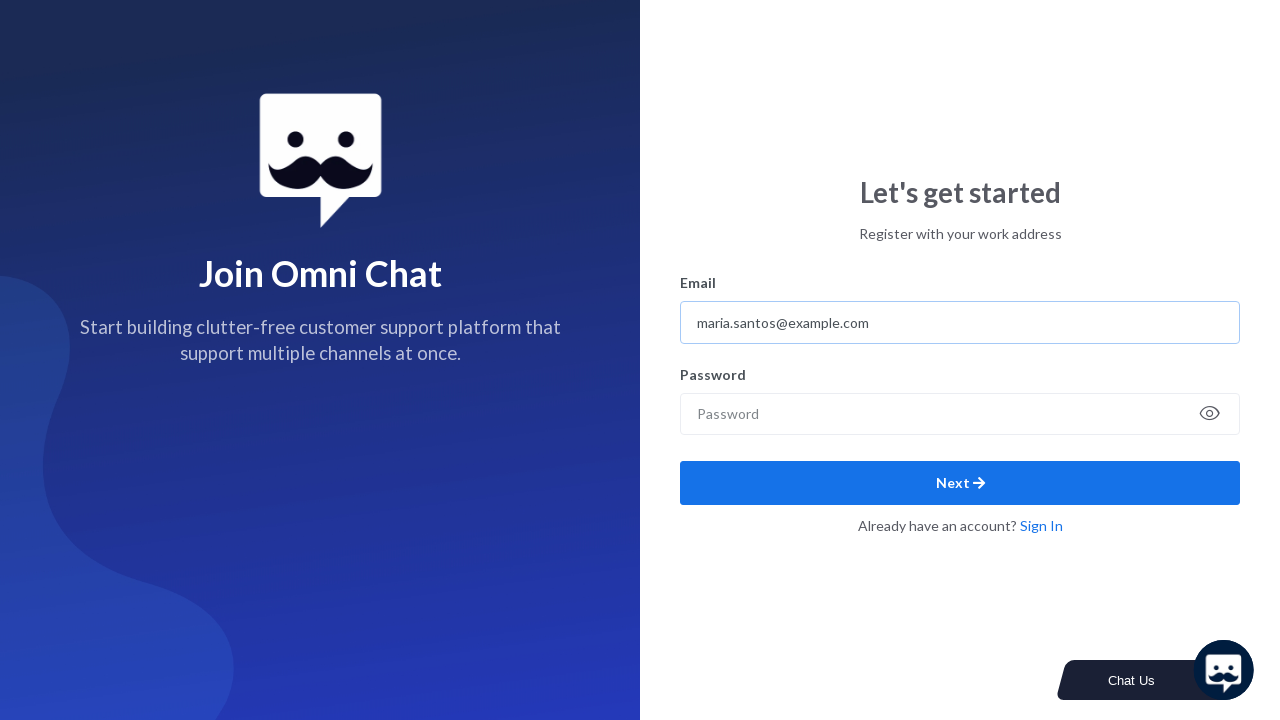

Password field became visible
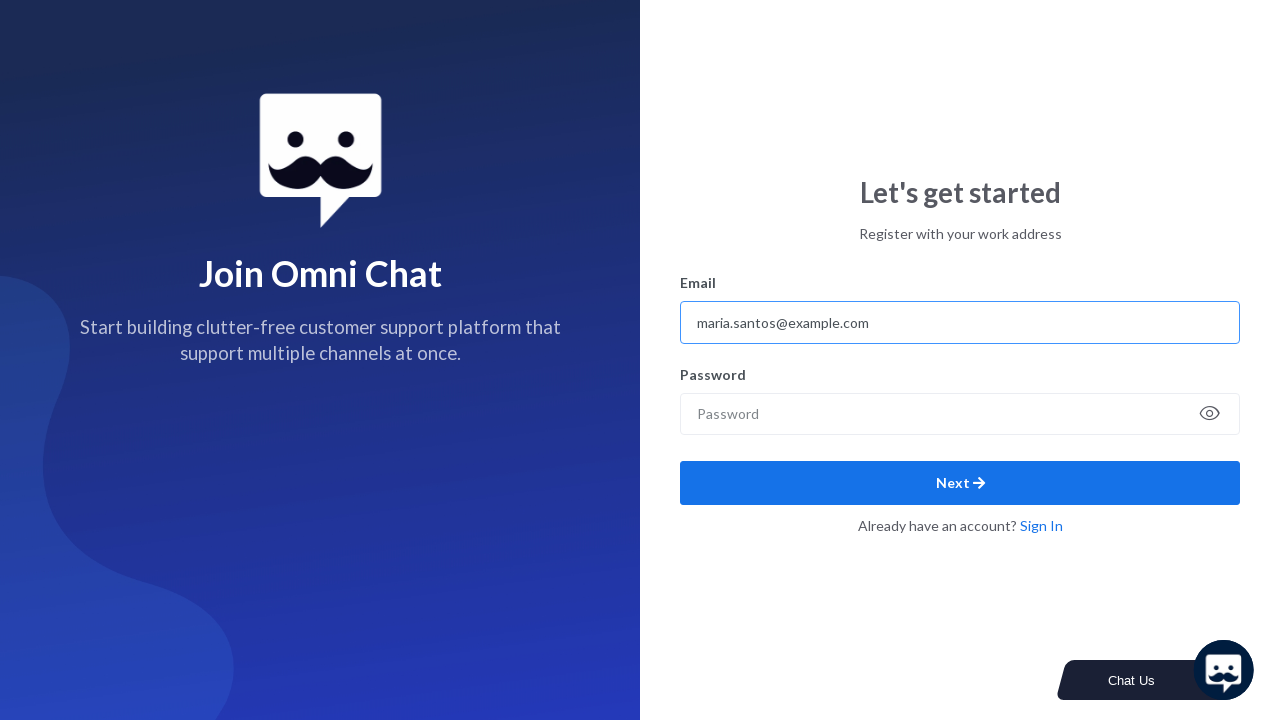

Filled password field with 'SecurePass2024!' on #password
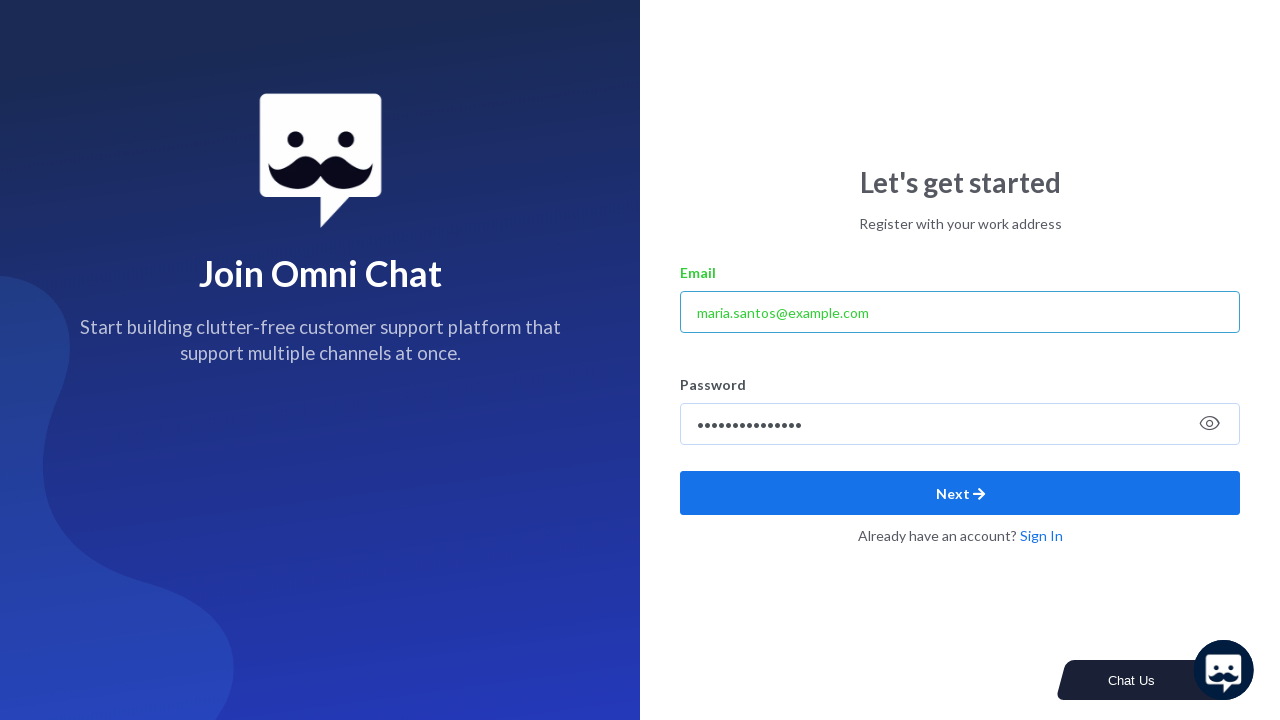

Next button became visible
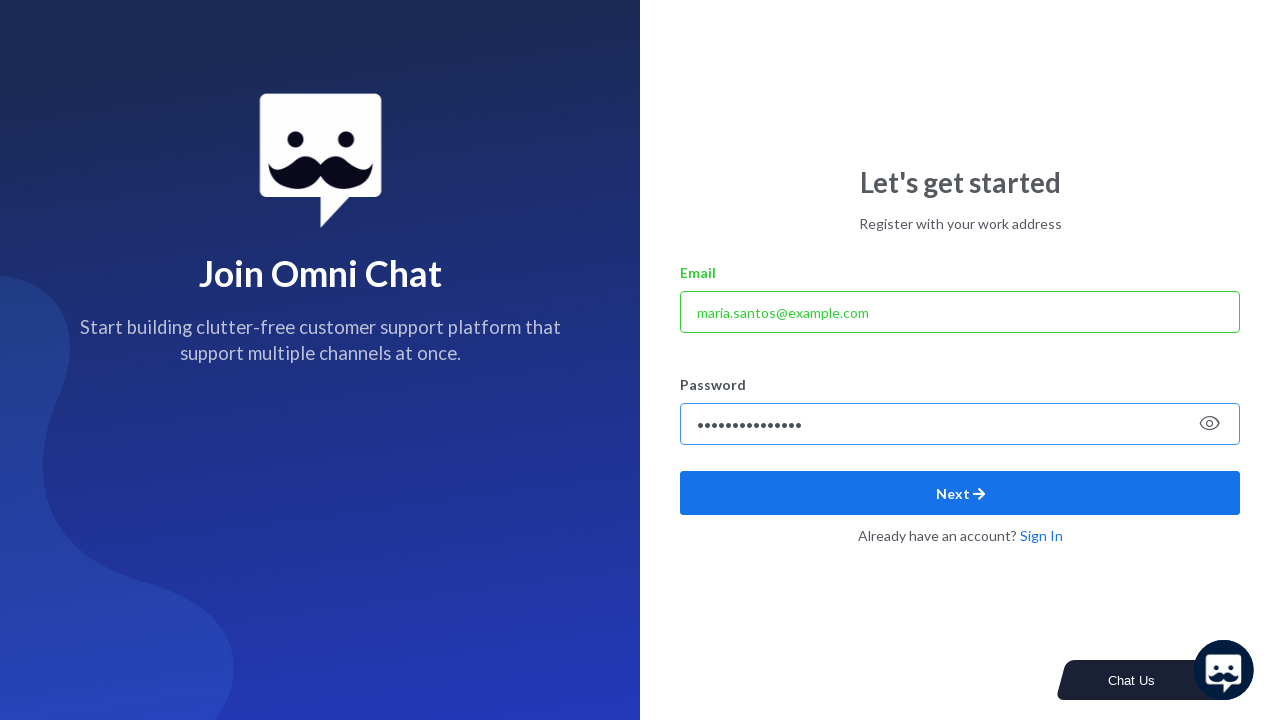

Clicked next button to proceed to second form at (960, 493) on #\32
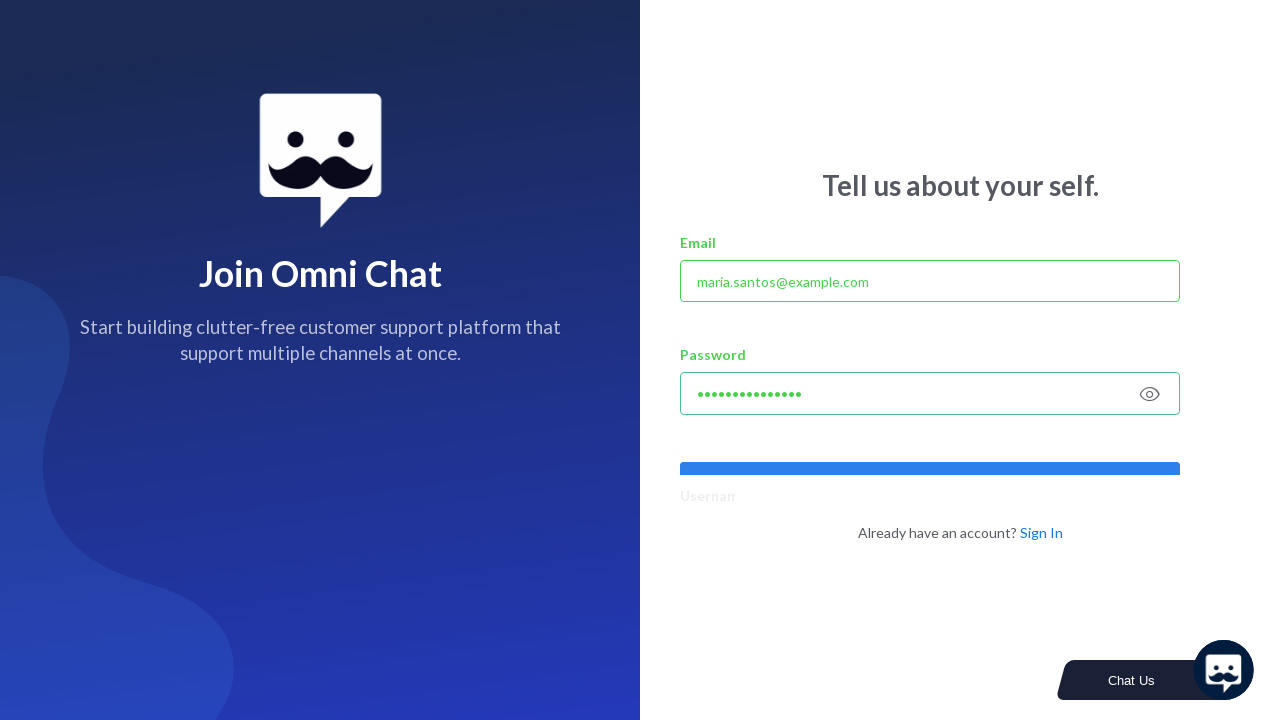

Second form loaded
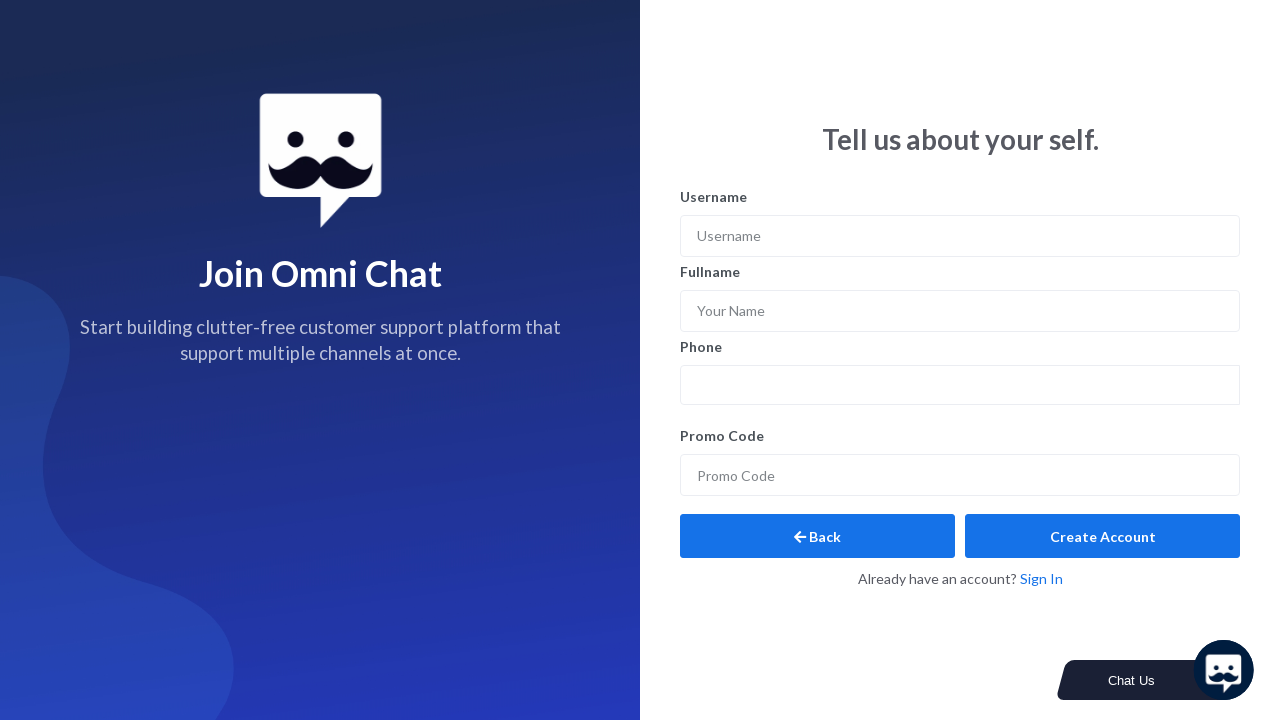

Filled username field with 'mariasantos87' on #username
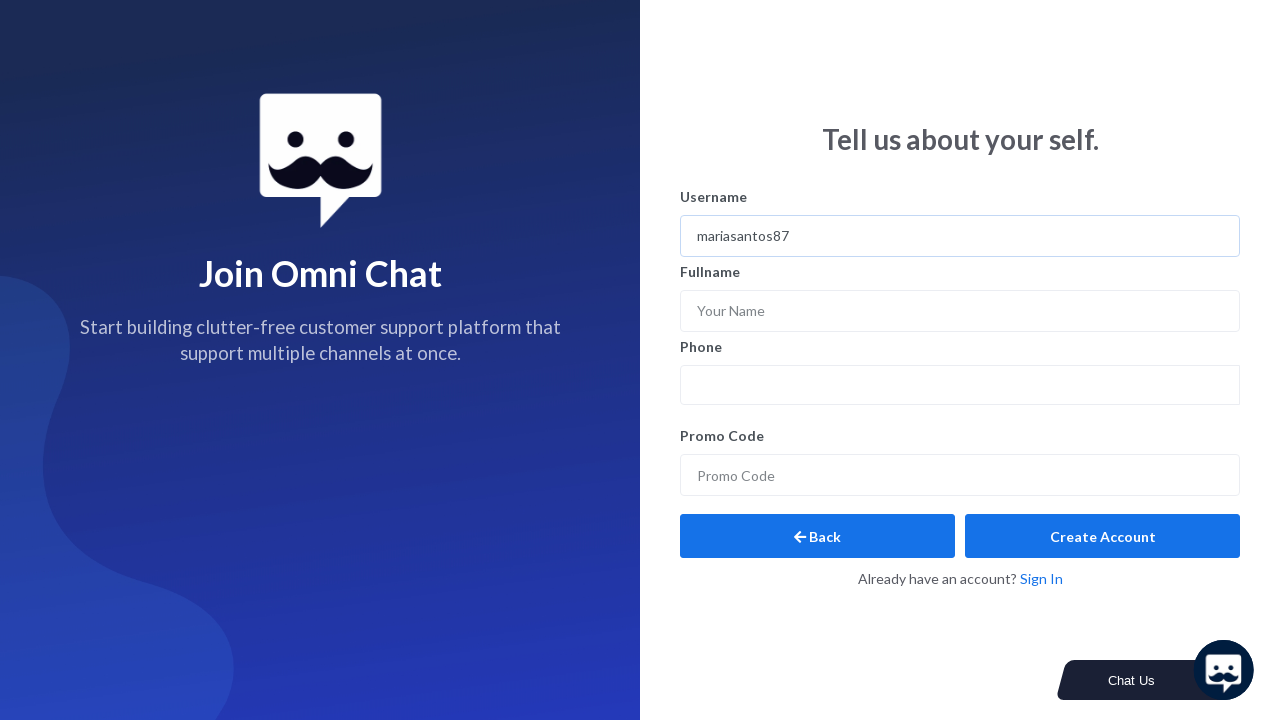

Filled fullname field with 'Maria Santos' on #fullname
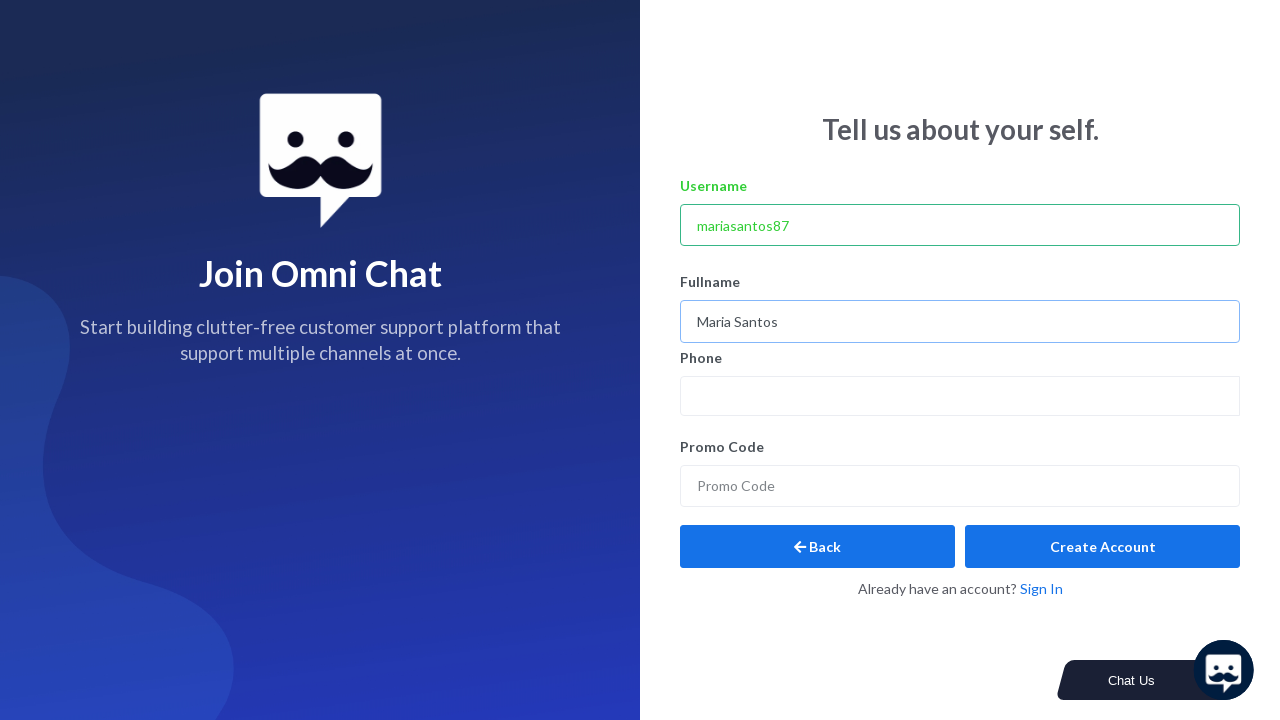

Filled phone field with '08123456789' on #phone
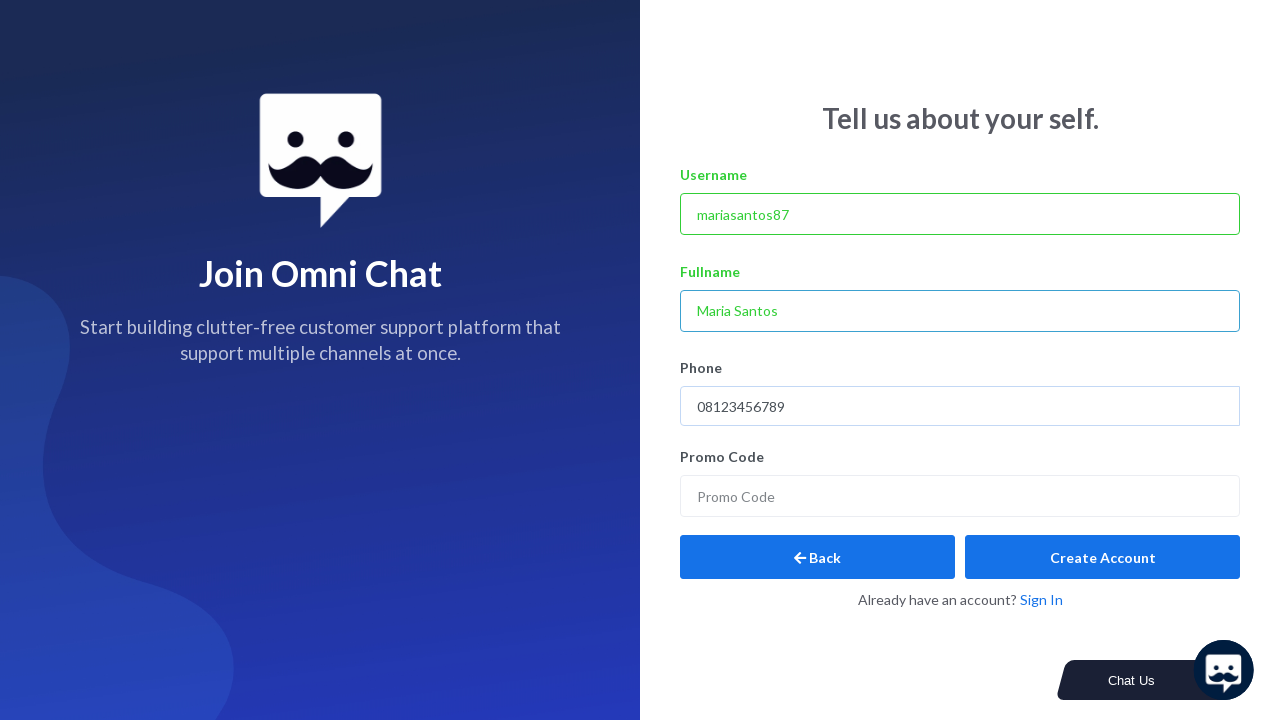

Filled promo code field with 'WELCOME2024' on #promo_code
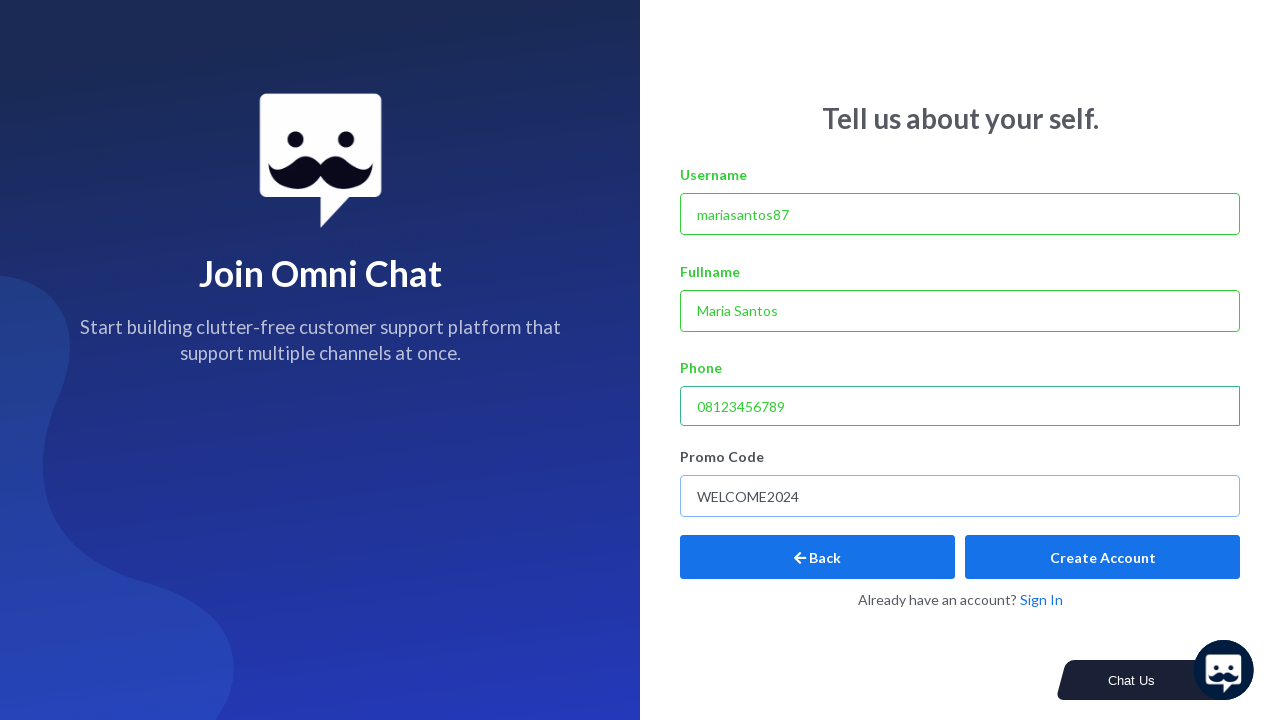

Back button became visible
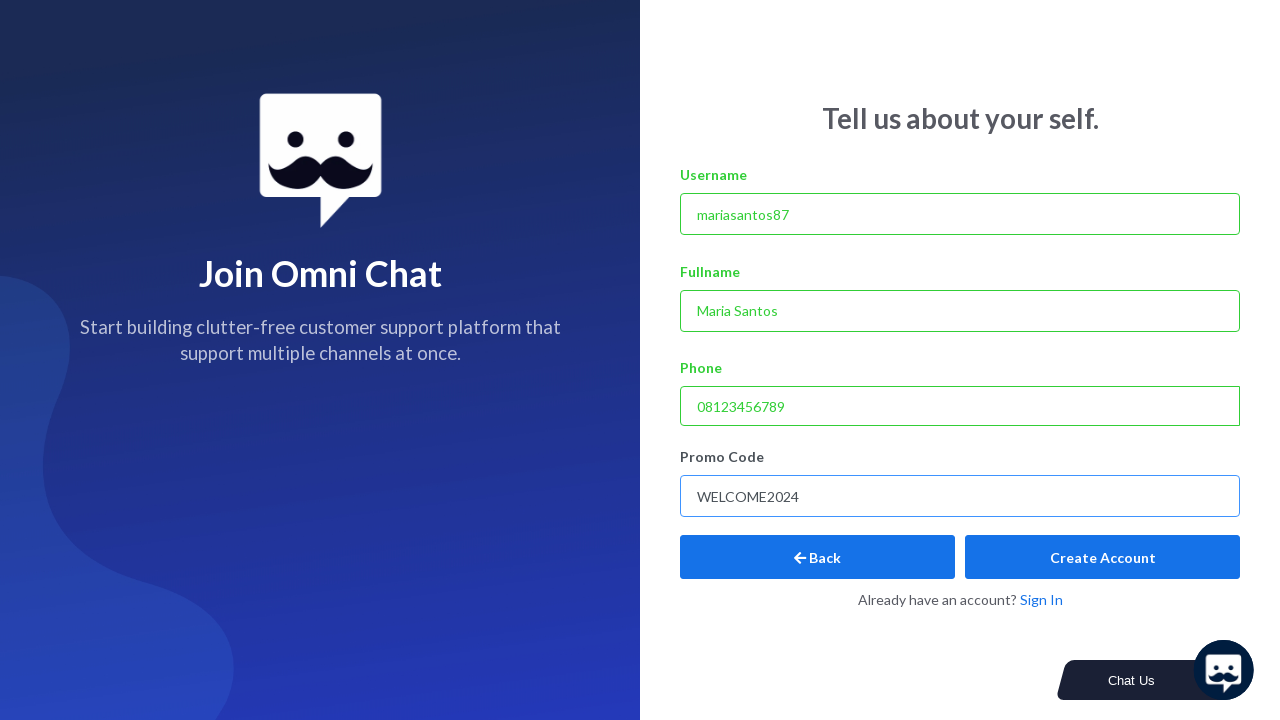

Clicked back button to return to first form at (818, 557) on #\31
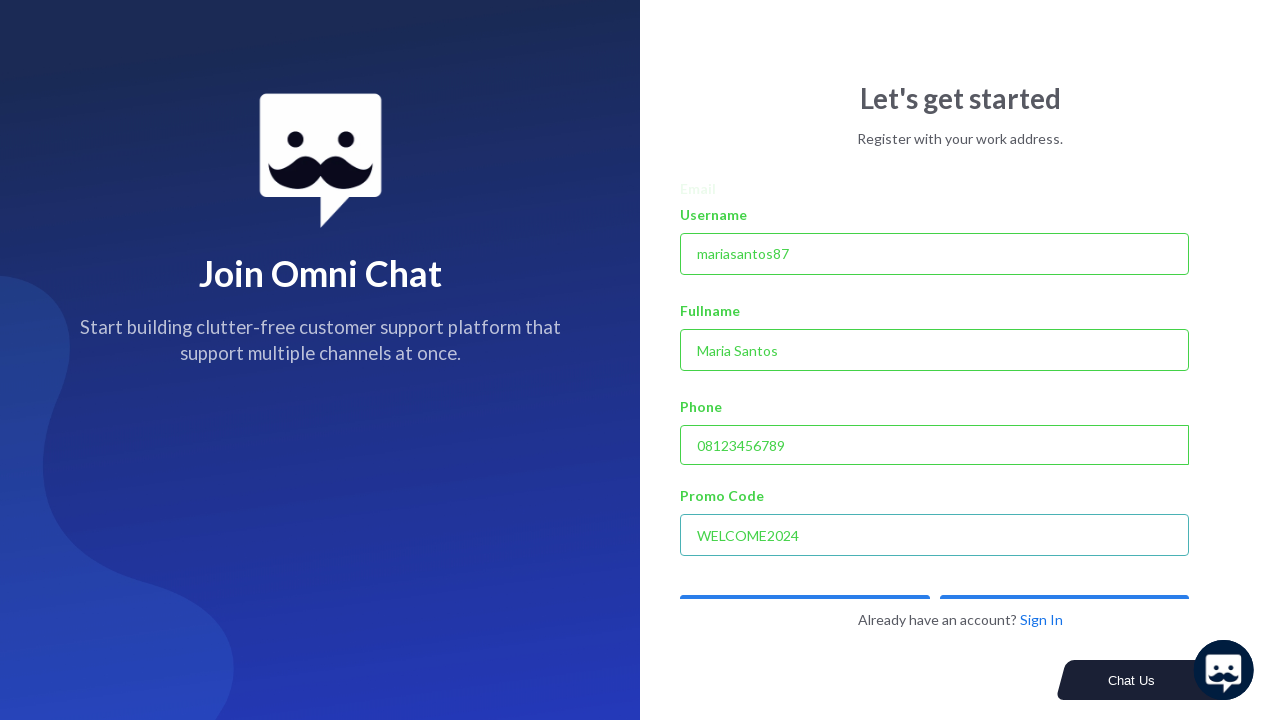

Next button became visible again, confirming first form is accessible
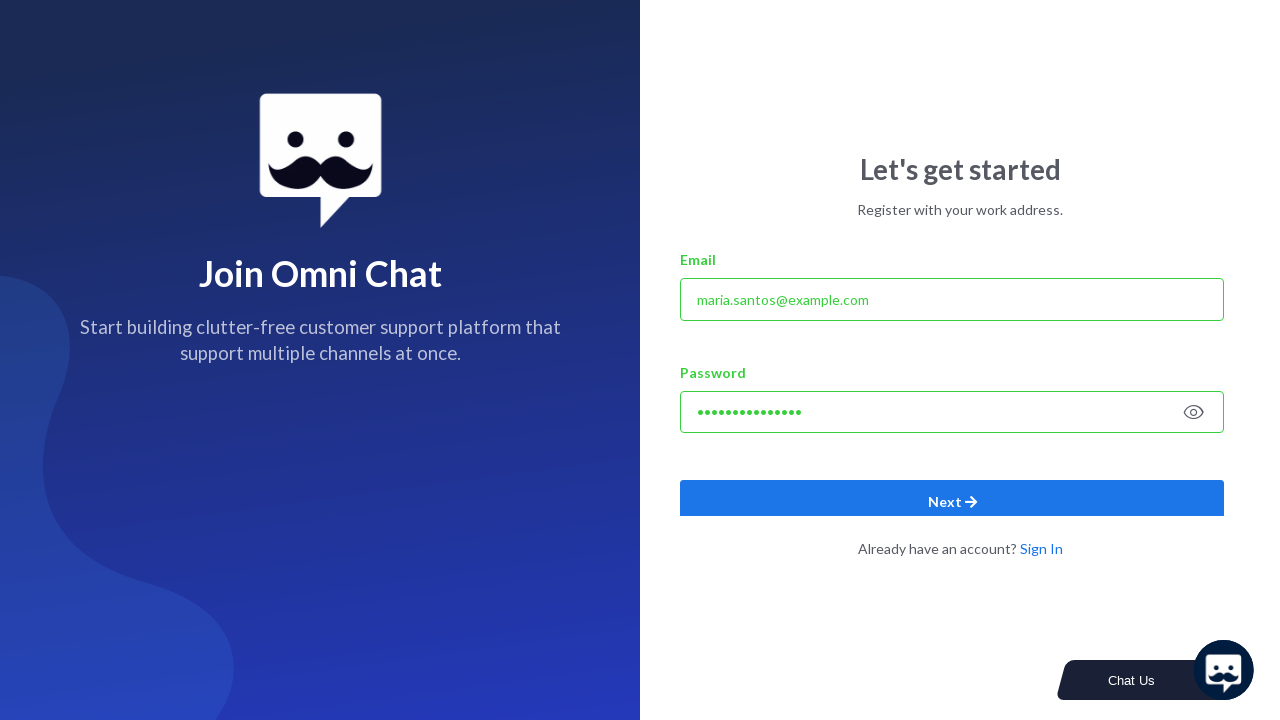

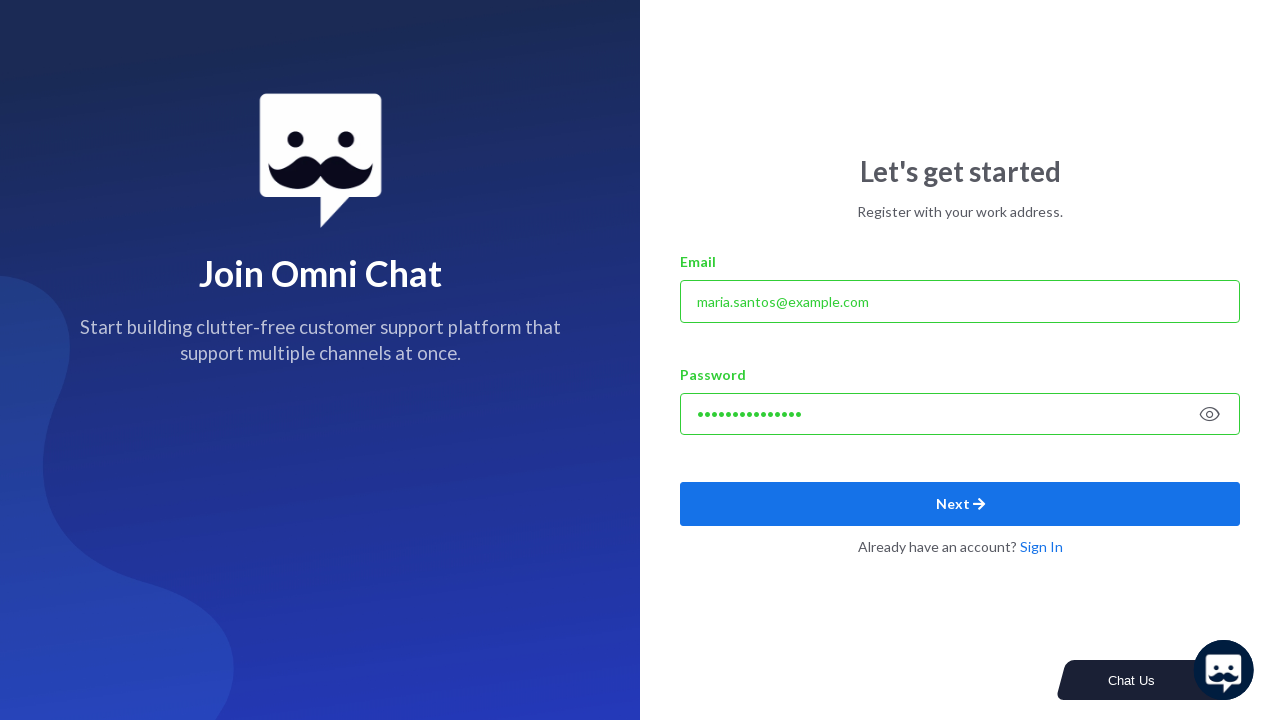